Tests element visibility by checking if email textbox, age radio button, and education textarea are displayed, then fills them with text and clicks the radio button.

Starting URL: https://automationfc.github.io/basic-form/index.html

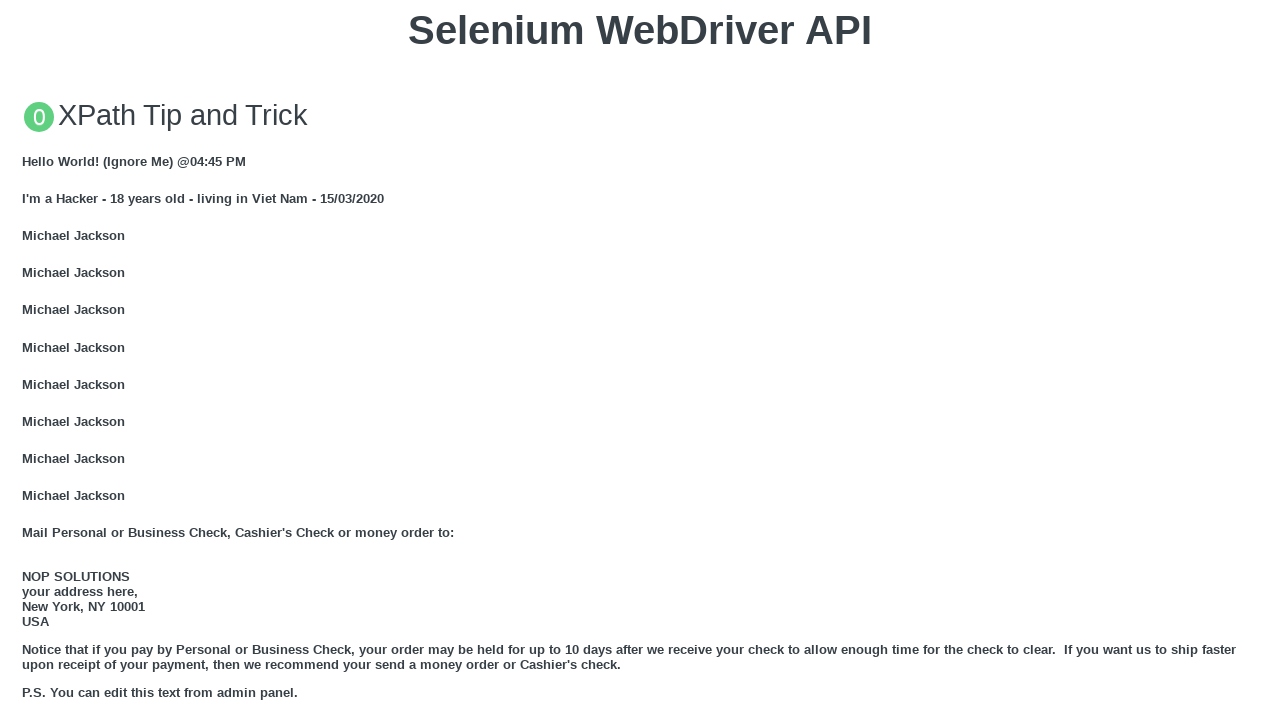

Located email textbox element
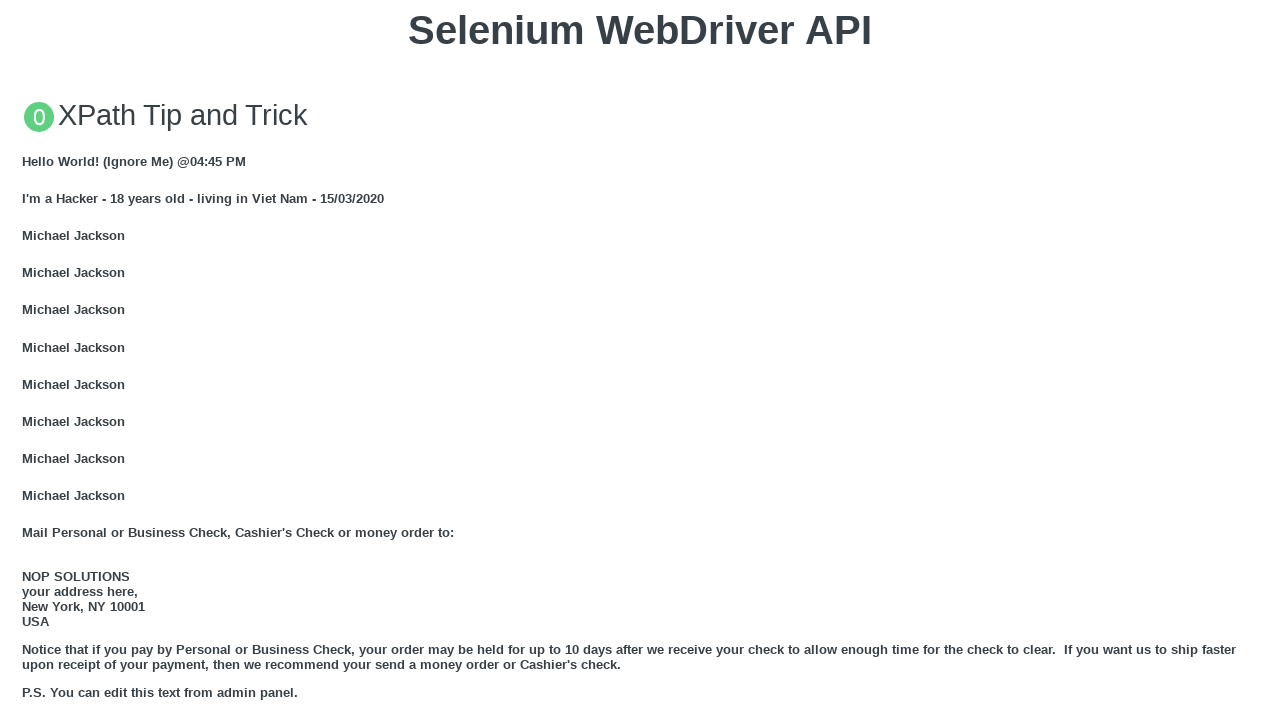

Email textbox is visible
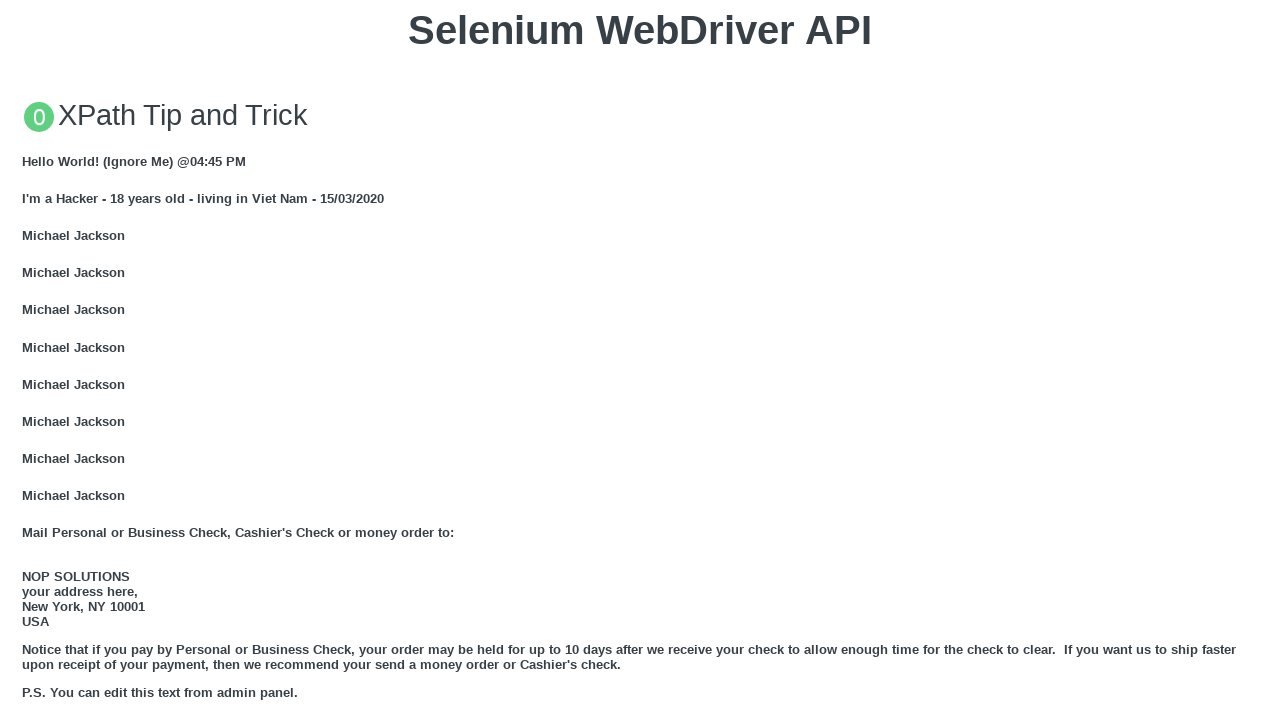

Filled email textbox with 'Automation Testing' on input#mail
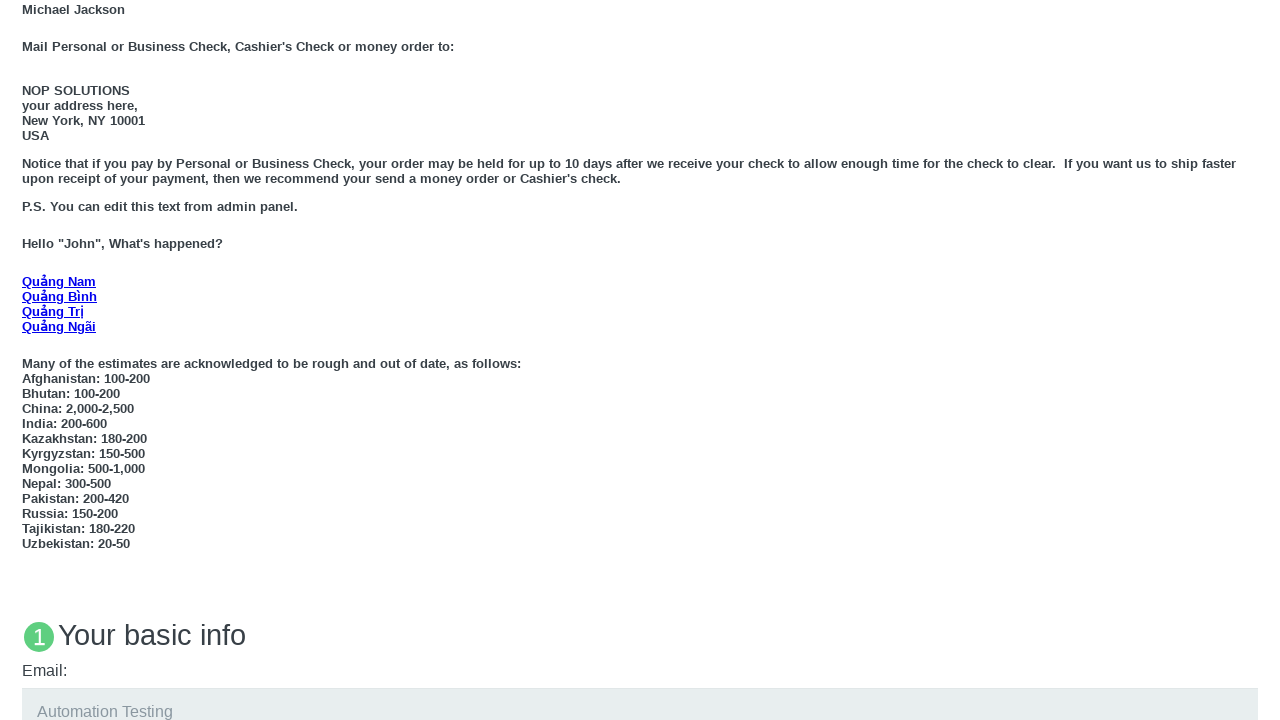

Located age under 18 radio button element
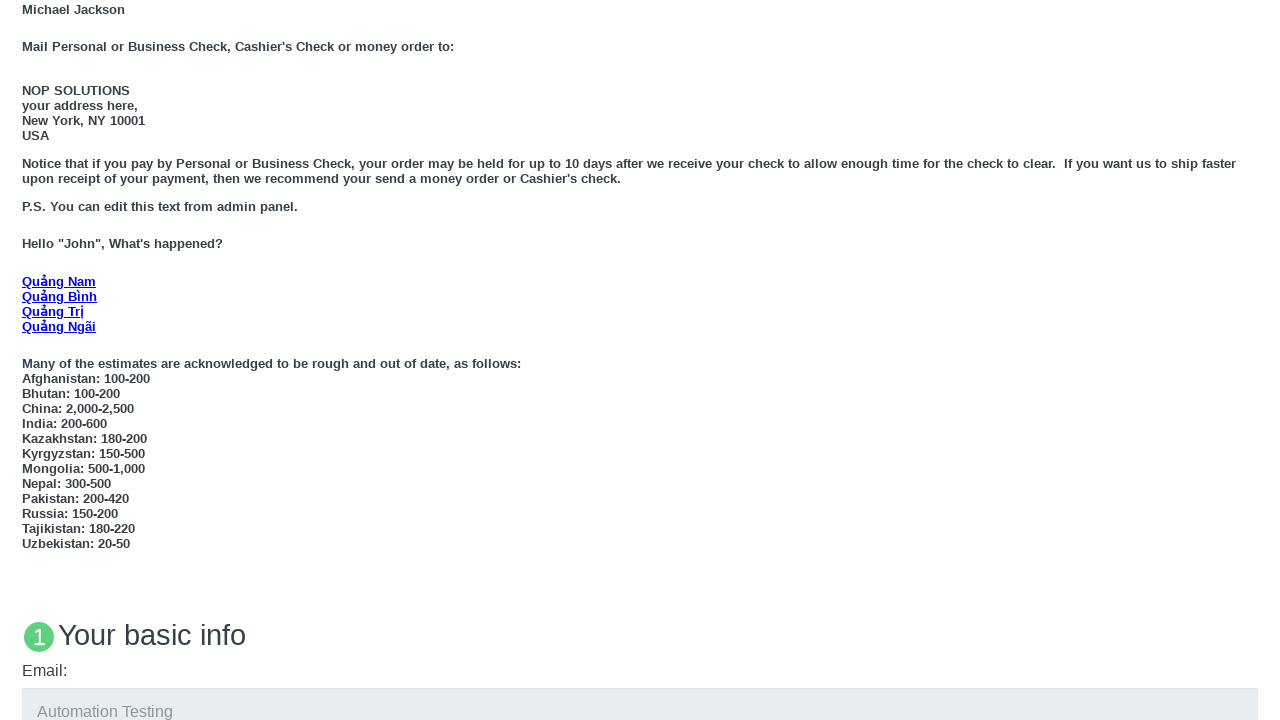

Age under 18 radio button is visible
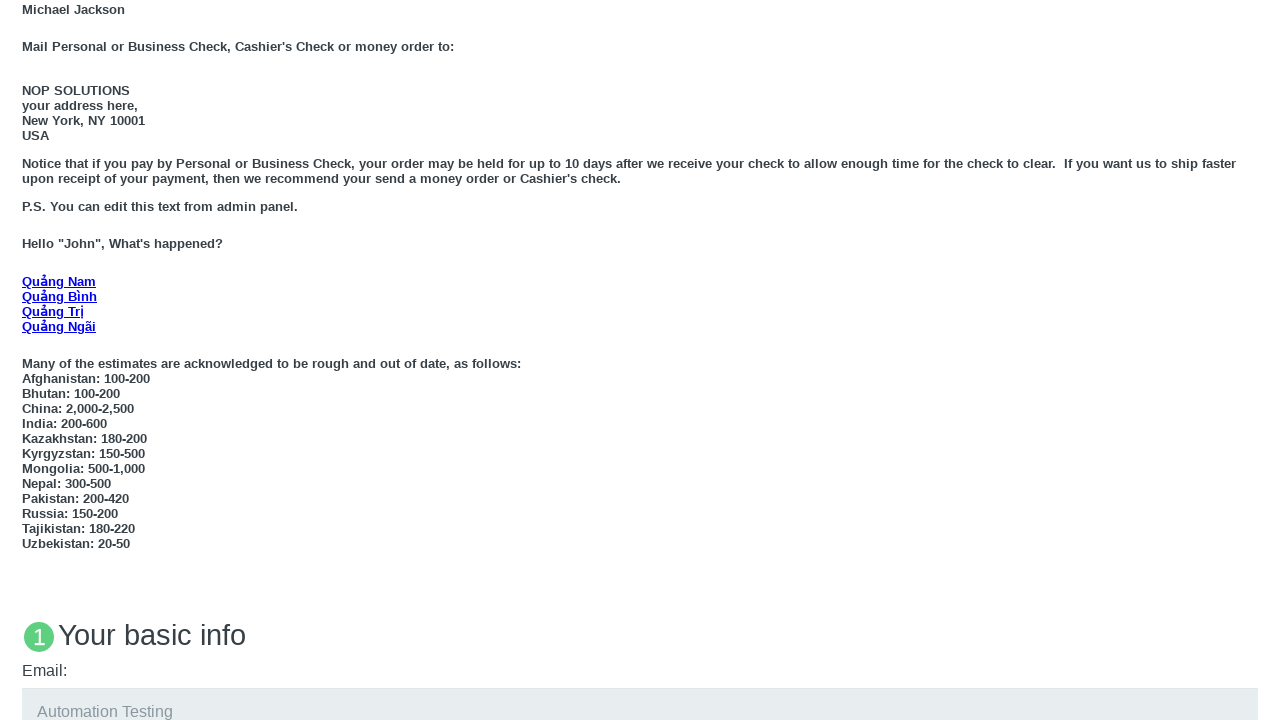

Clicked age under 18 radio button at (28, 360) on input#under_18
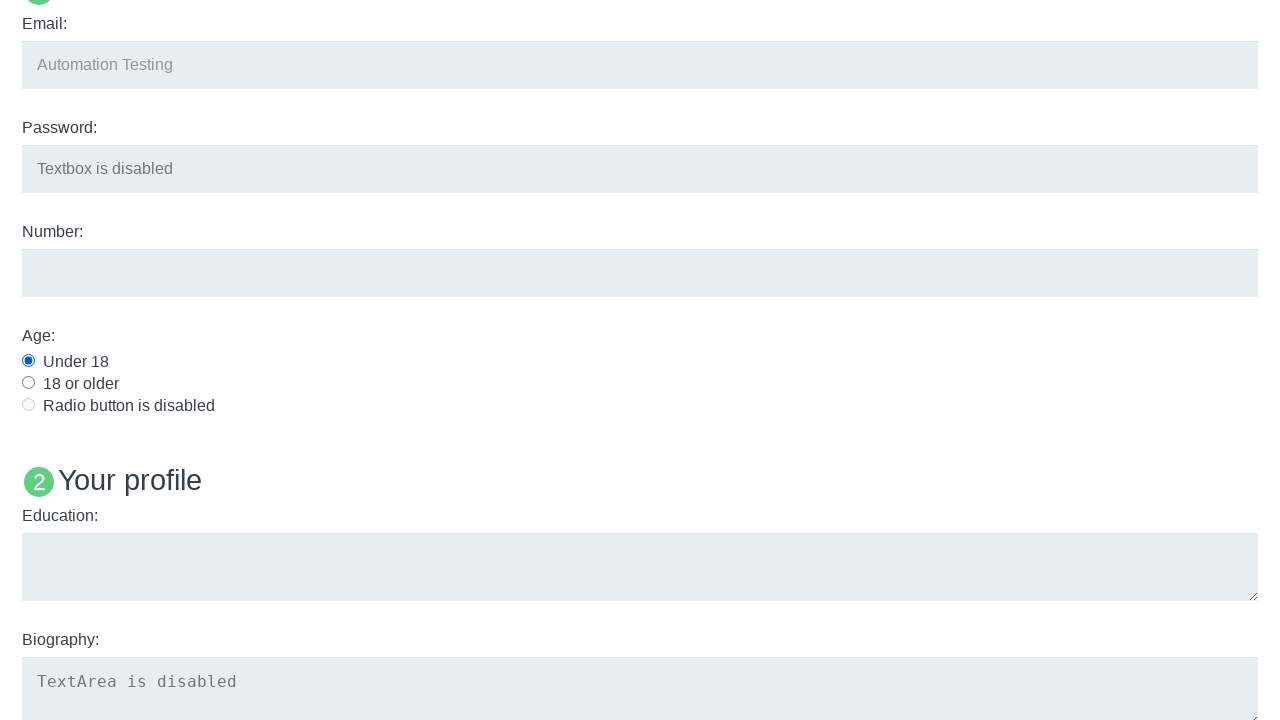

Located education textarea element
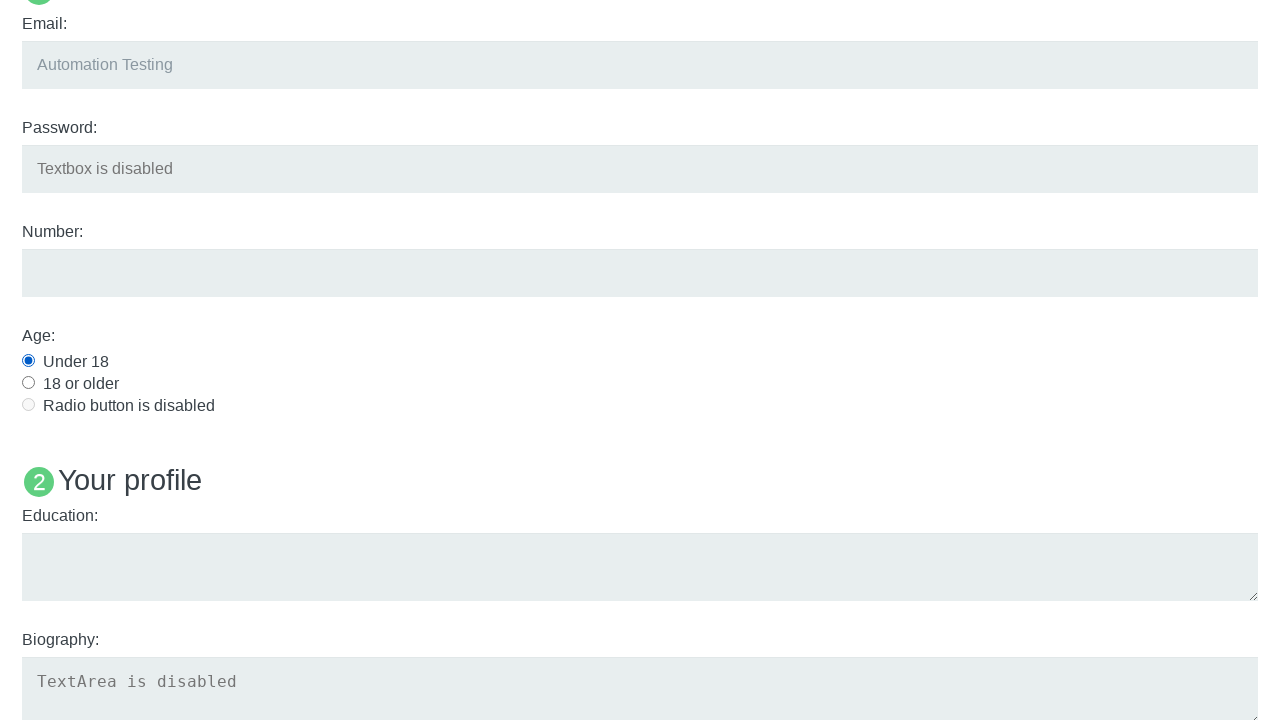

Education textarea is visible
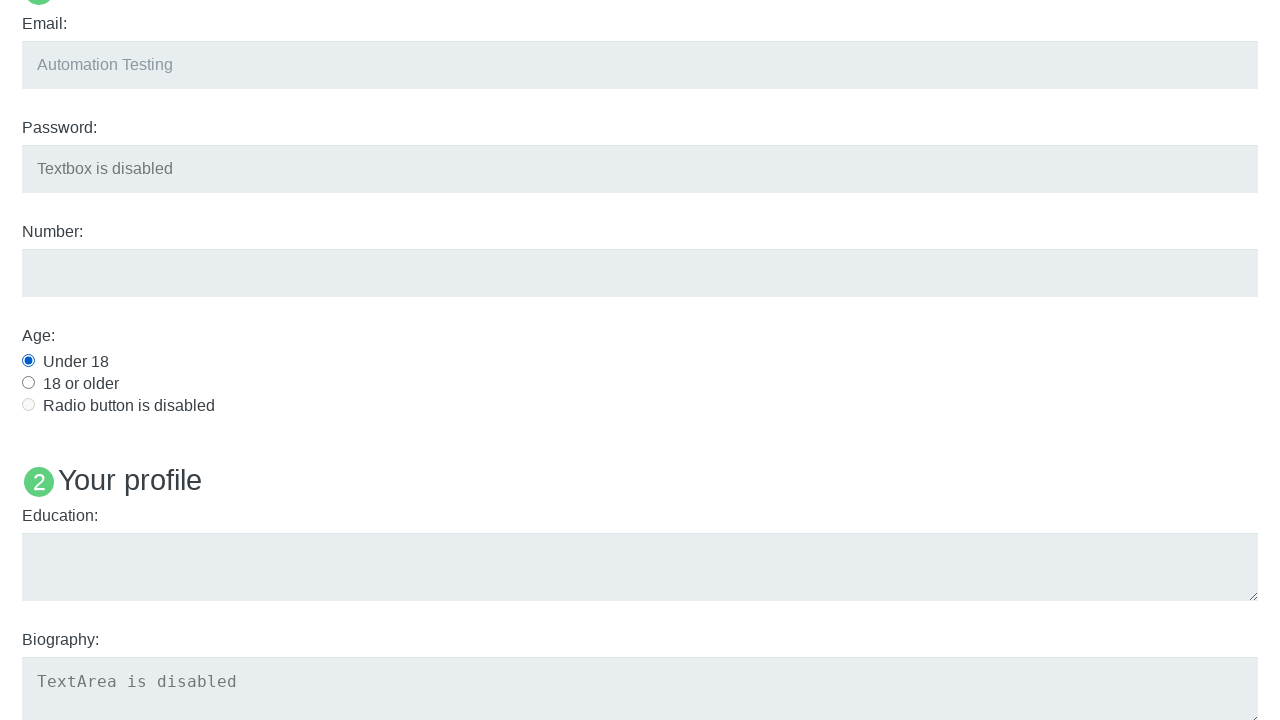

Filled education textarea with 'Automation Testing' on textarea#edu
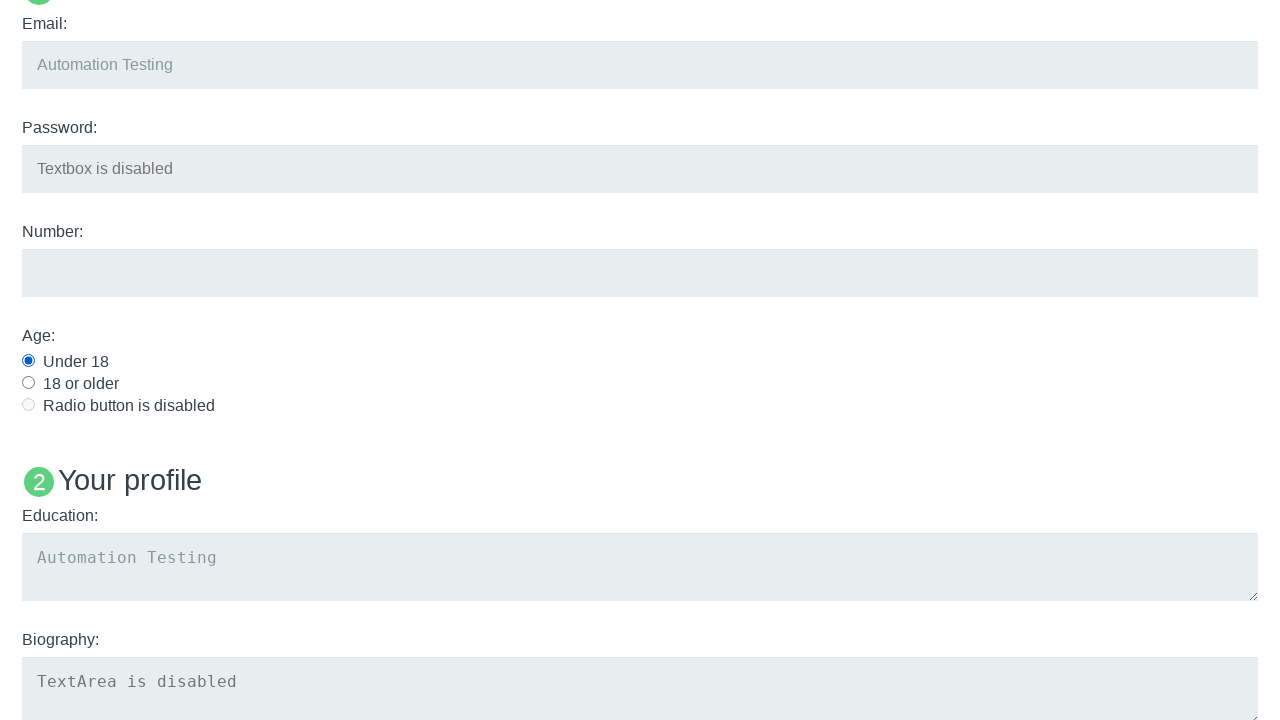

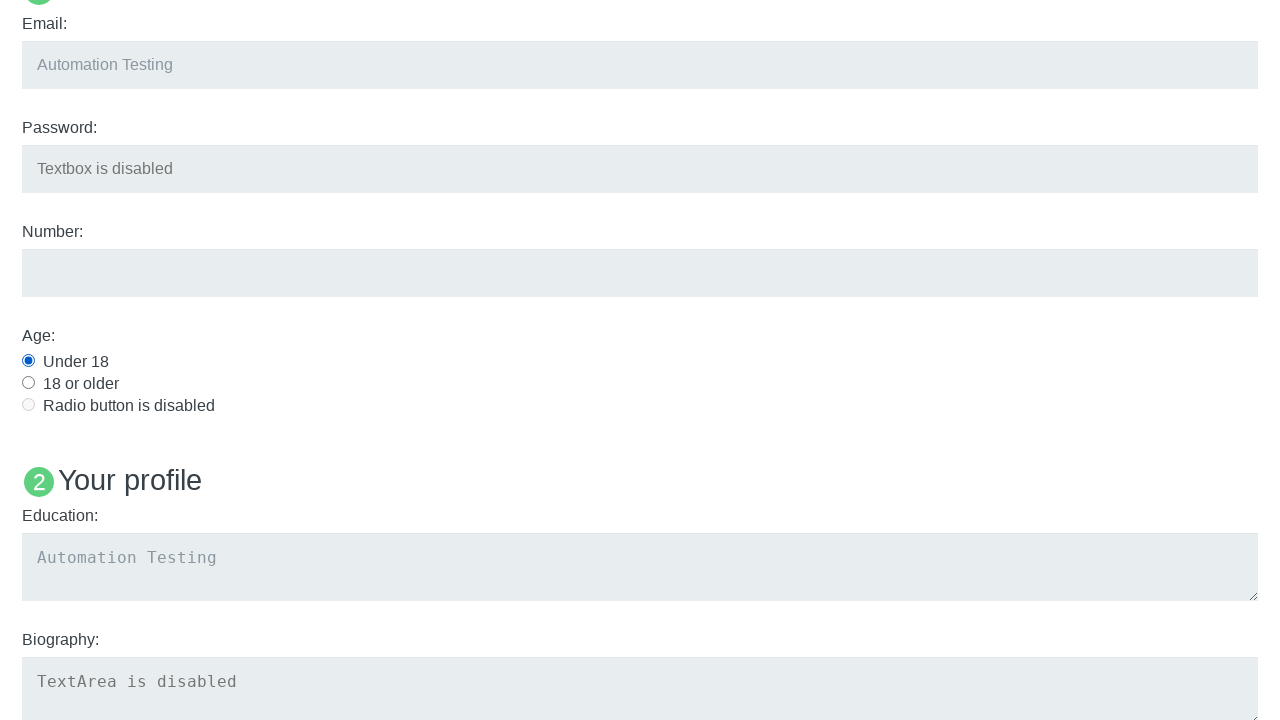